Tests handling of browser alert dialog by clicking trigger button and accepting the alert

Starting URL: https://testpages.eviltester.com/styled/alerts/alert-test.html

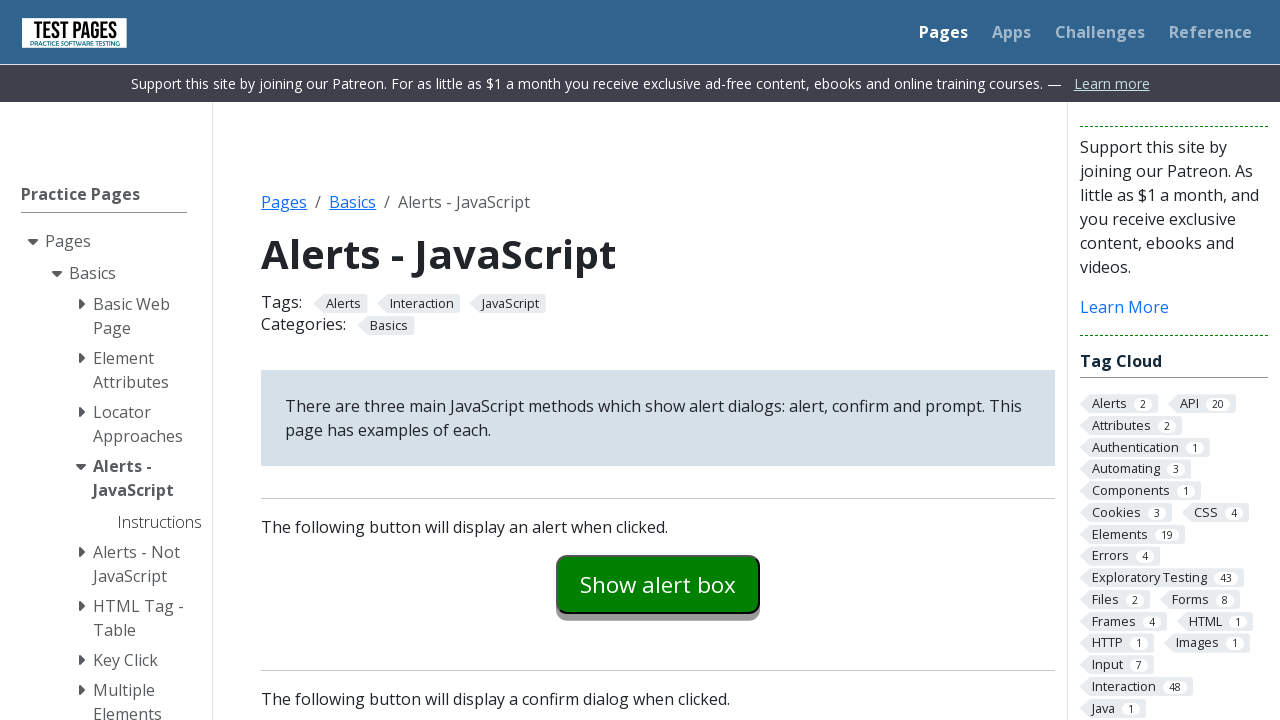

Set up dialog handler to automatically accept alerts
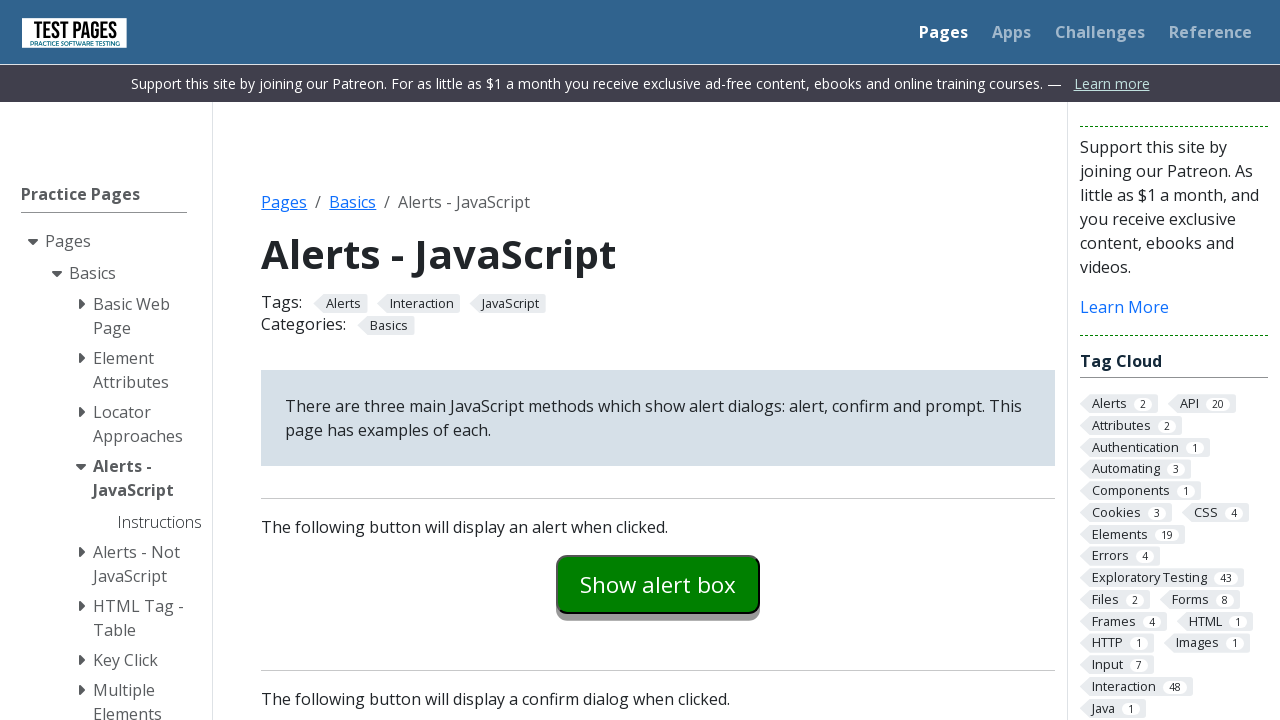

Clicked alert trigger button at (658, 584) on #alertexamples
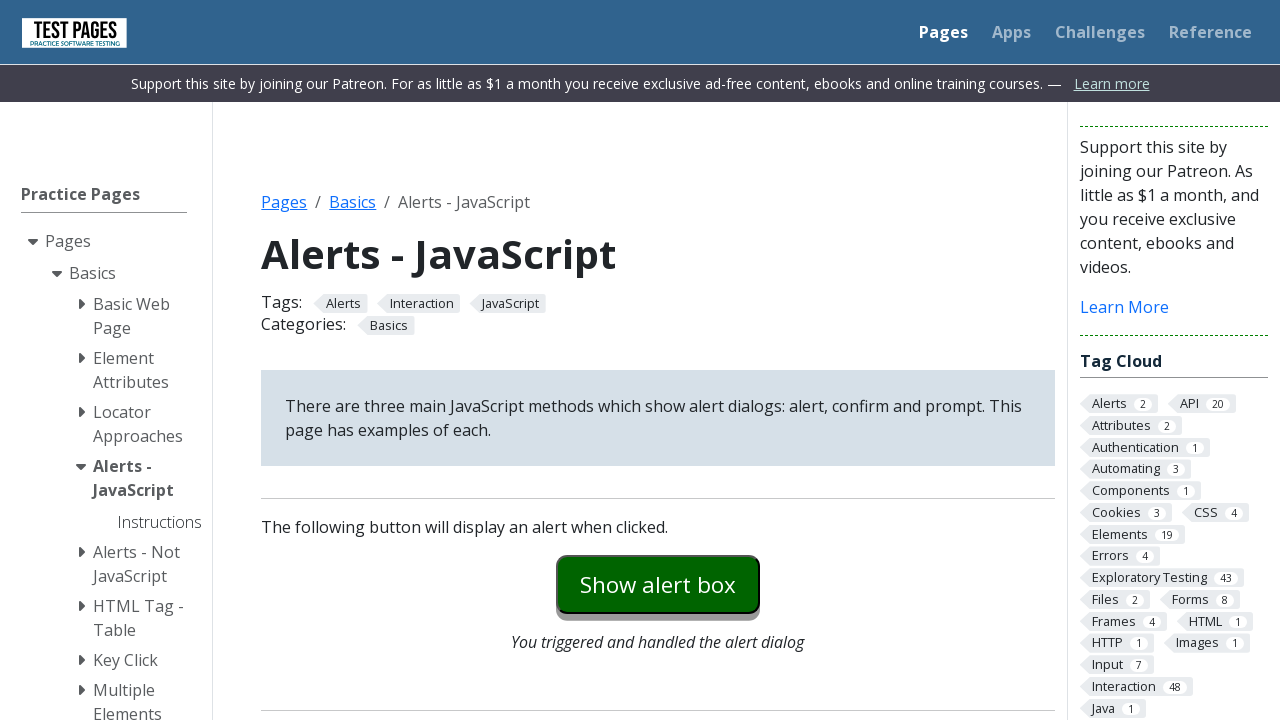

Alert was successfully handled and confirmation message appeared
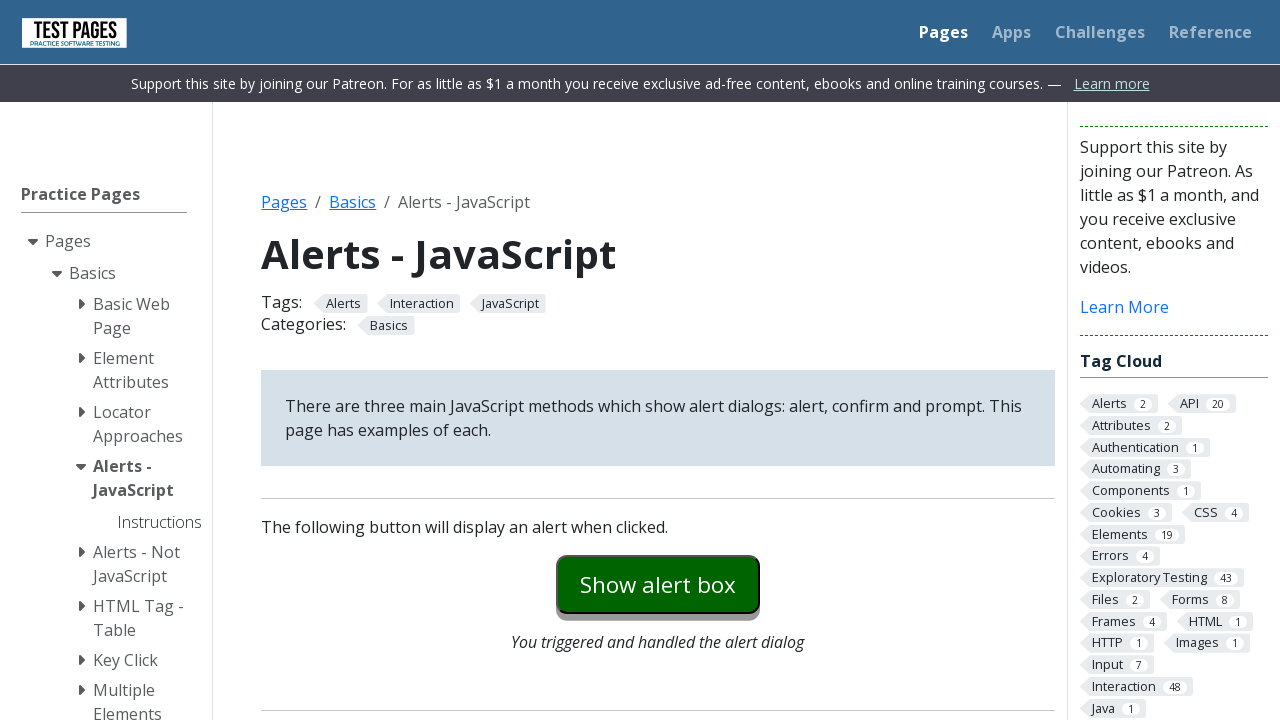

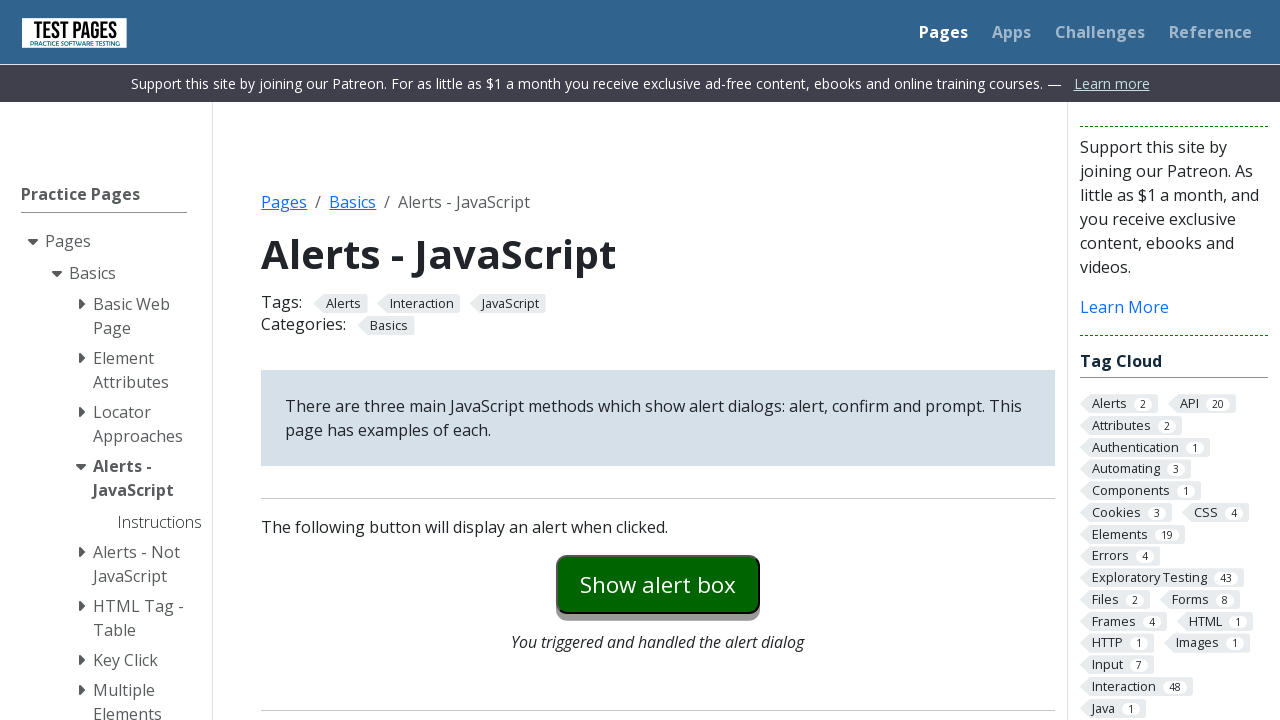